Navigates to the LetCode test page, maximizes the browser window, and verifies the page title and URL are accessible.

Starting URL: https://letcode.in/test

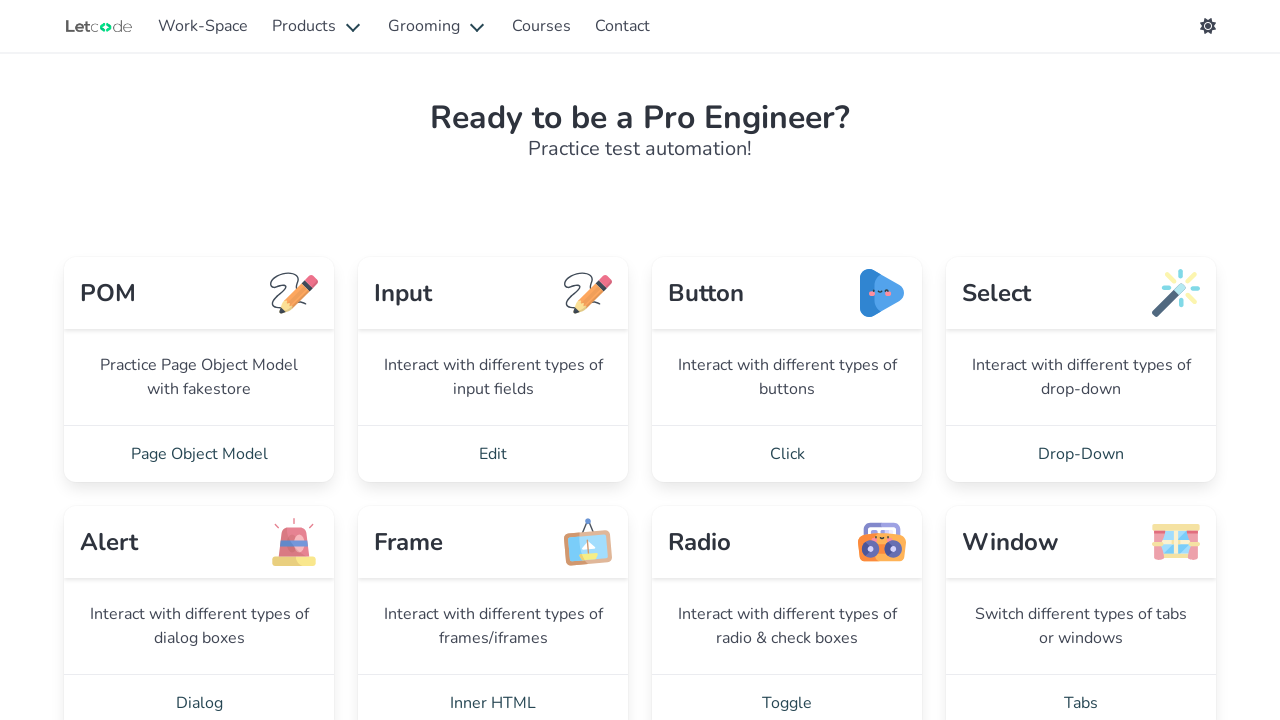

Navigated to LetCode test page at https://letcode.in/test
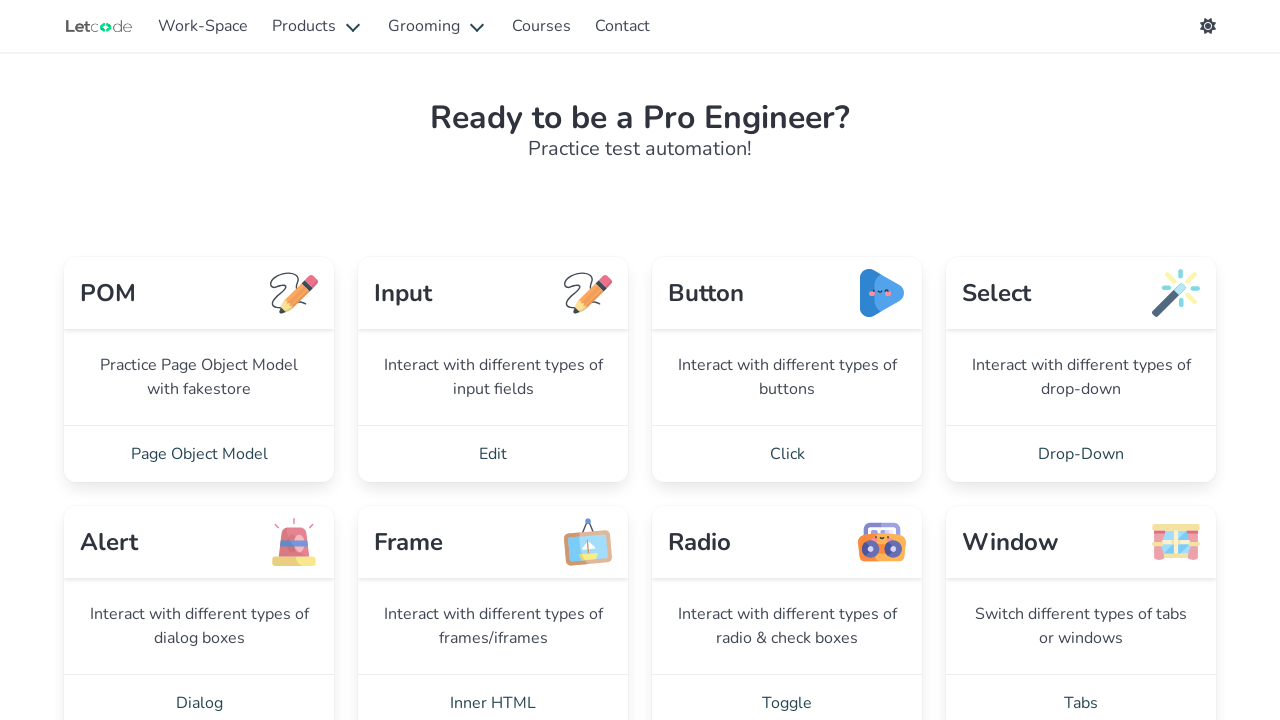

Maximized browser window to 1920x1080
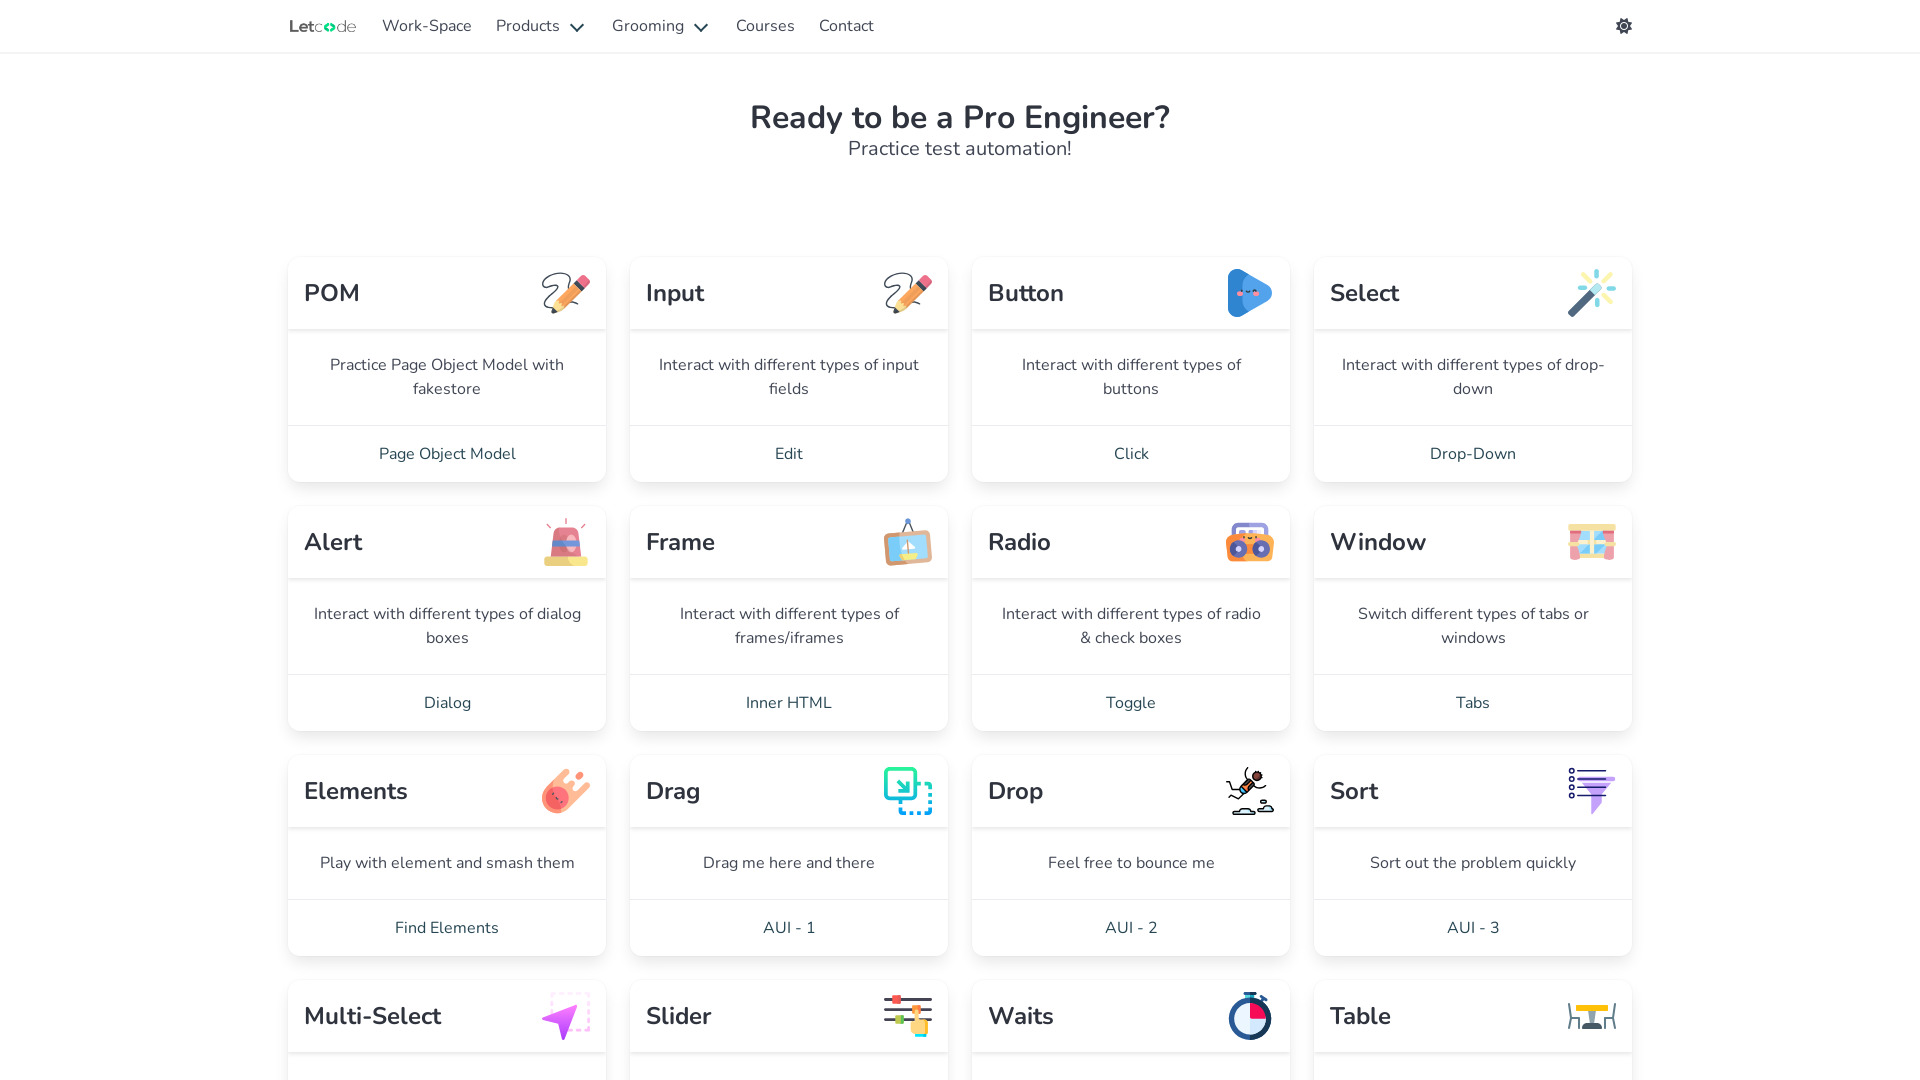

Retrieved page title: Workspace | LetCode with Koushik
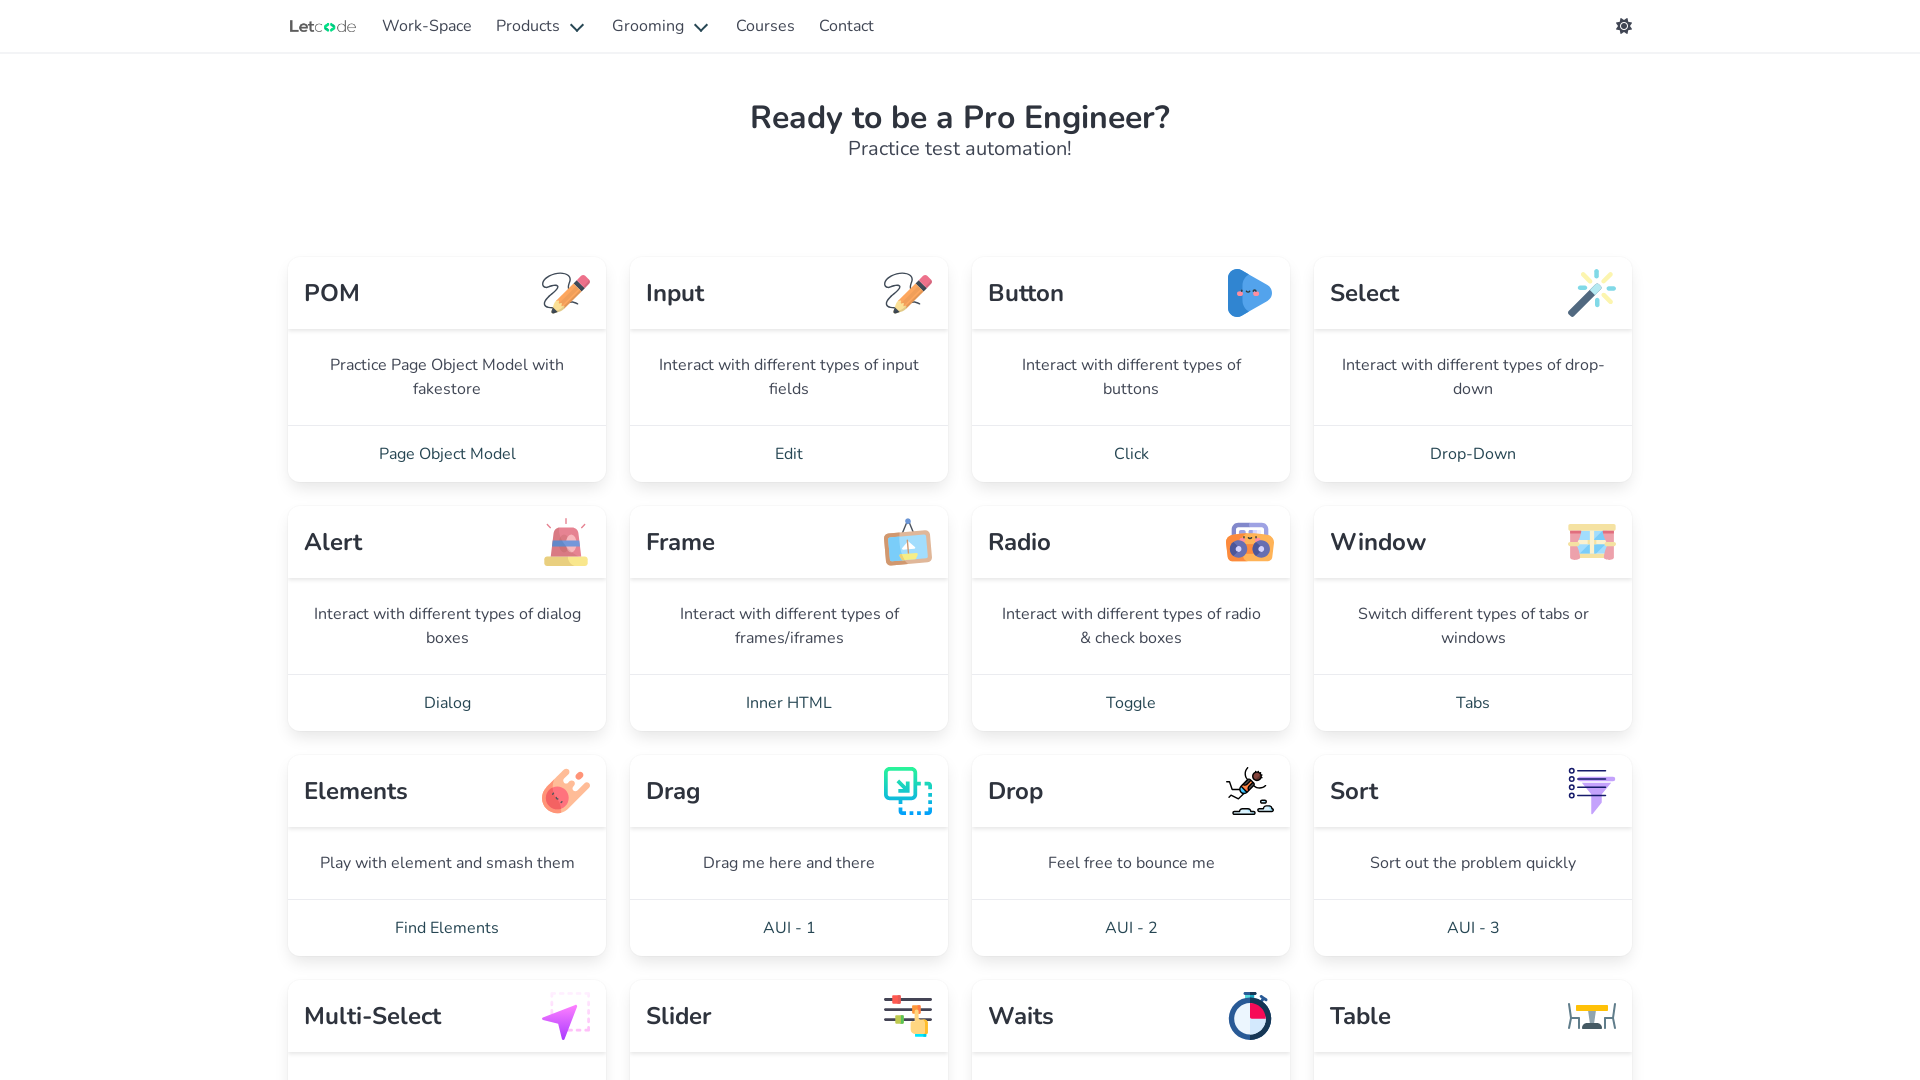

Retrieved current URL: https://letcode.in/test
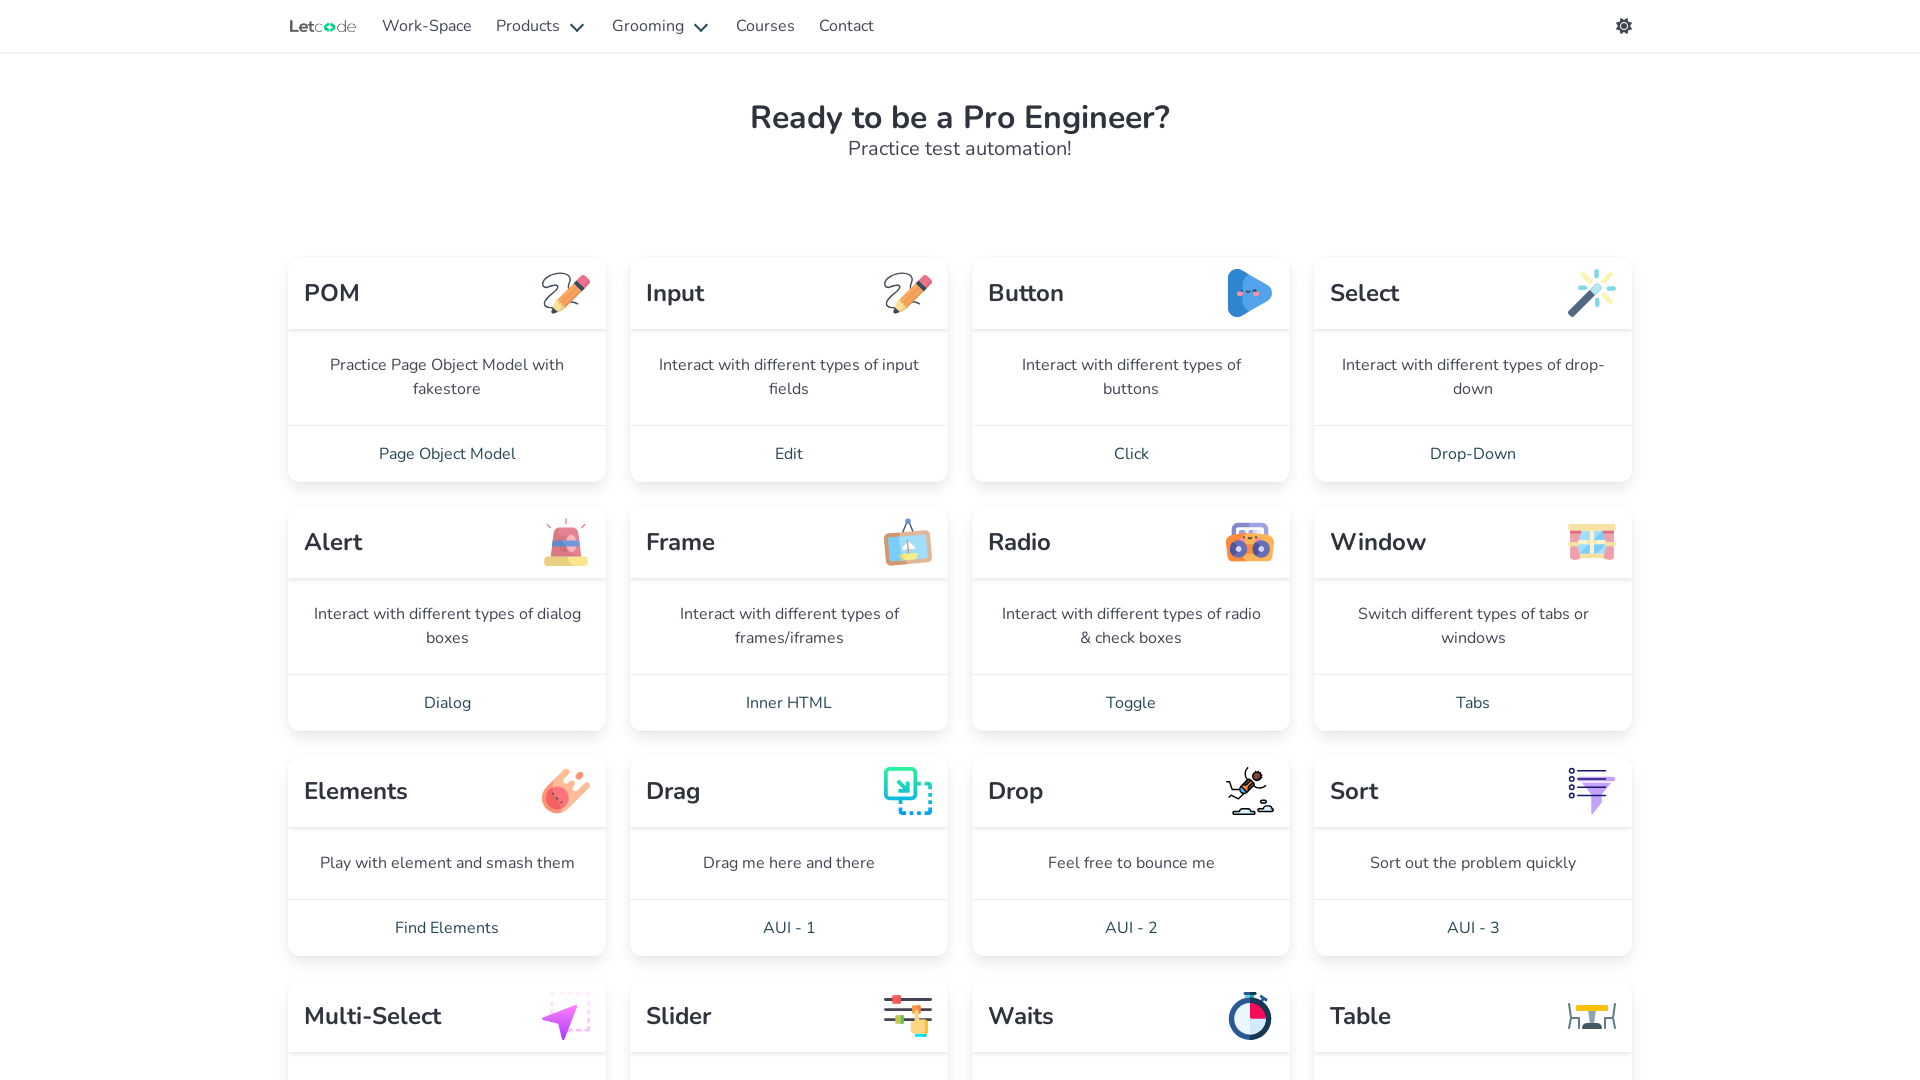

Page fully loaded and DOM content ready
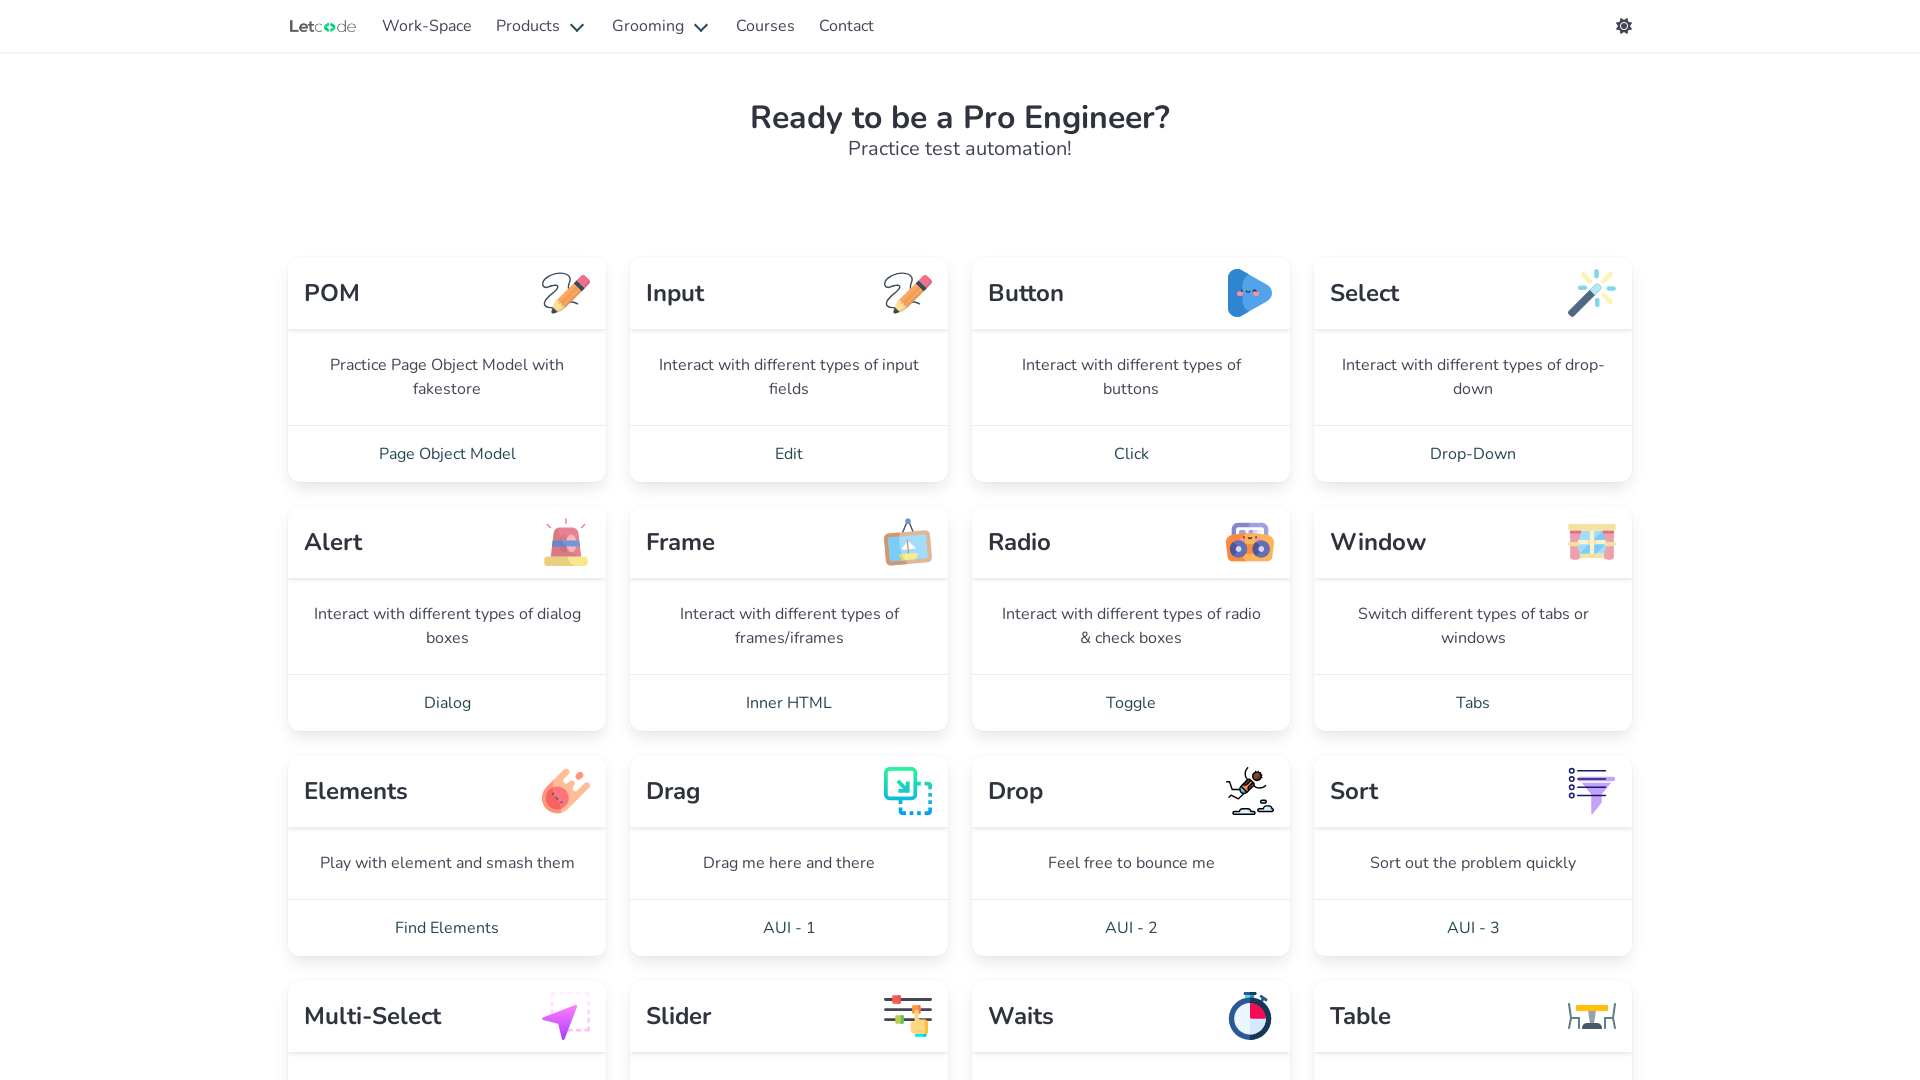

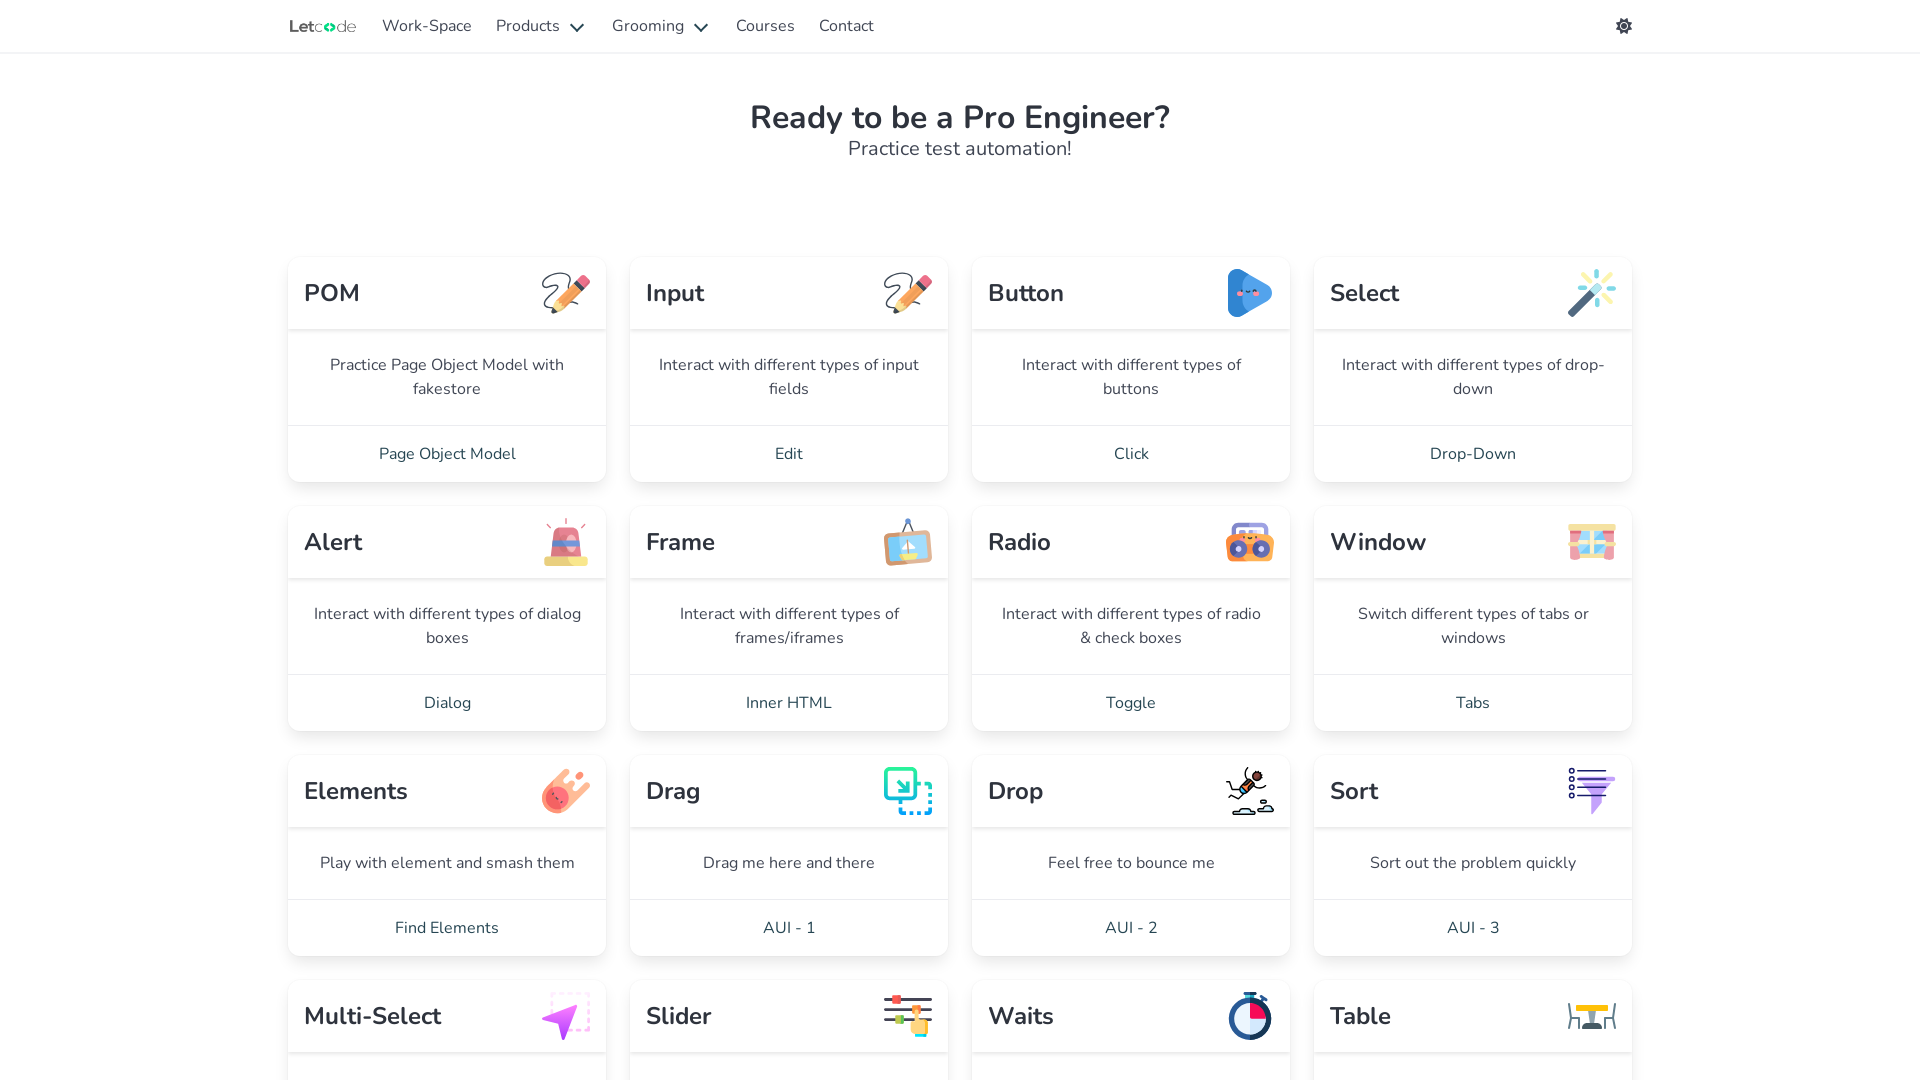